Tests a registration form by filling in first name, last name, and email fields, then submitting and verifying the success message is displayed.

Starting URL: http://suninjuly.github.io/registration1.html

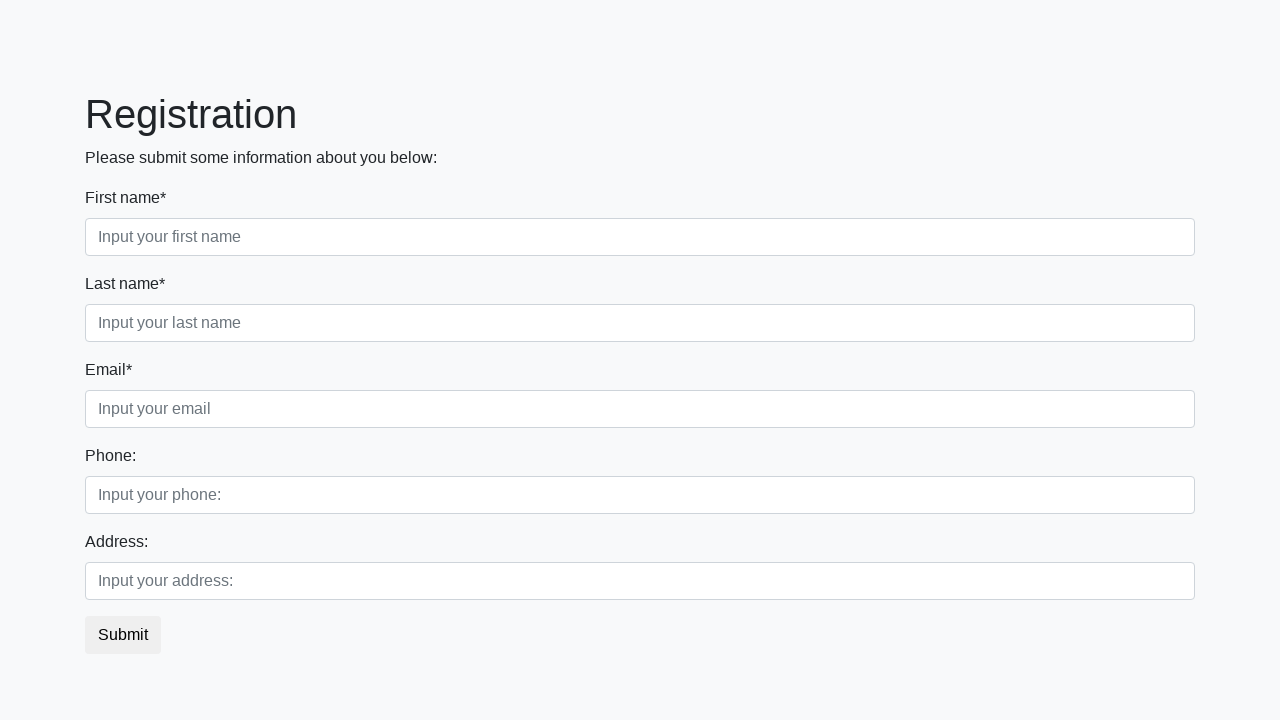

Filled first name field with 'John' on //label[contains(text(), 'First name')]//..//input
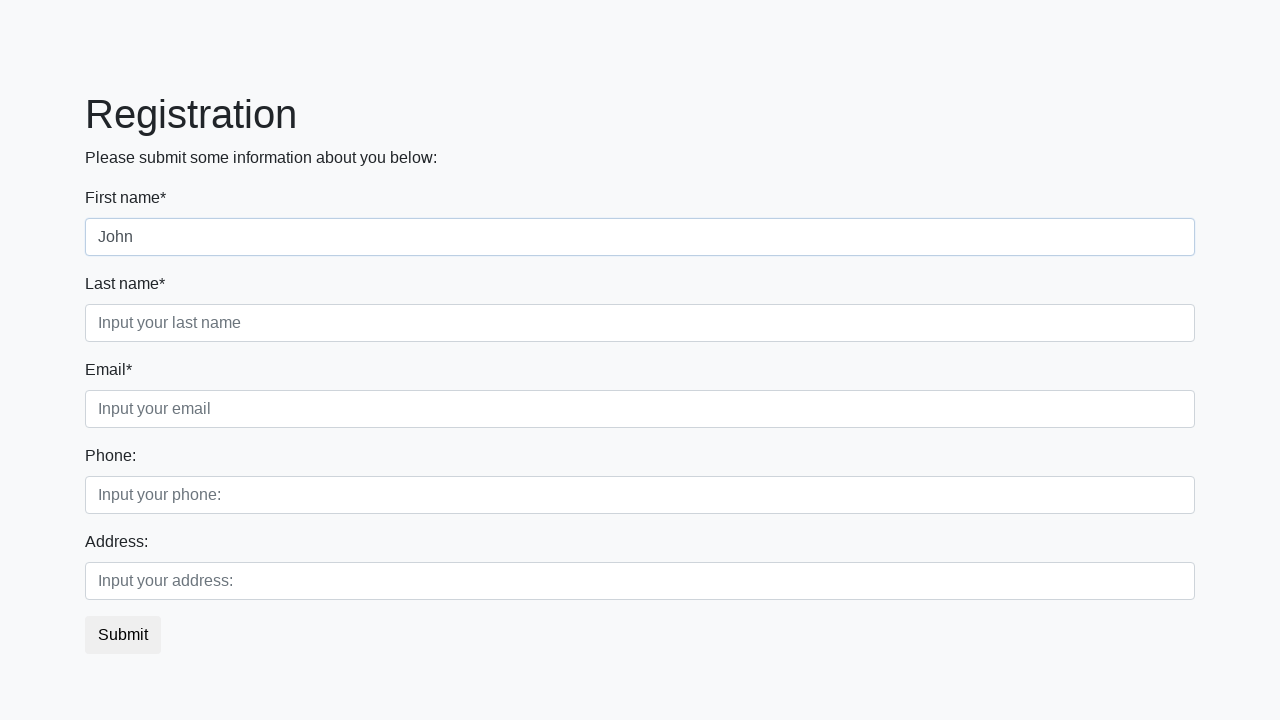

Filled last name field with 'Smith' on //label[contains(text(), 'Last name')]//..//input
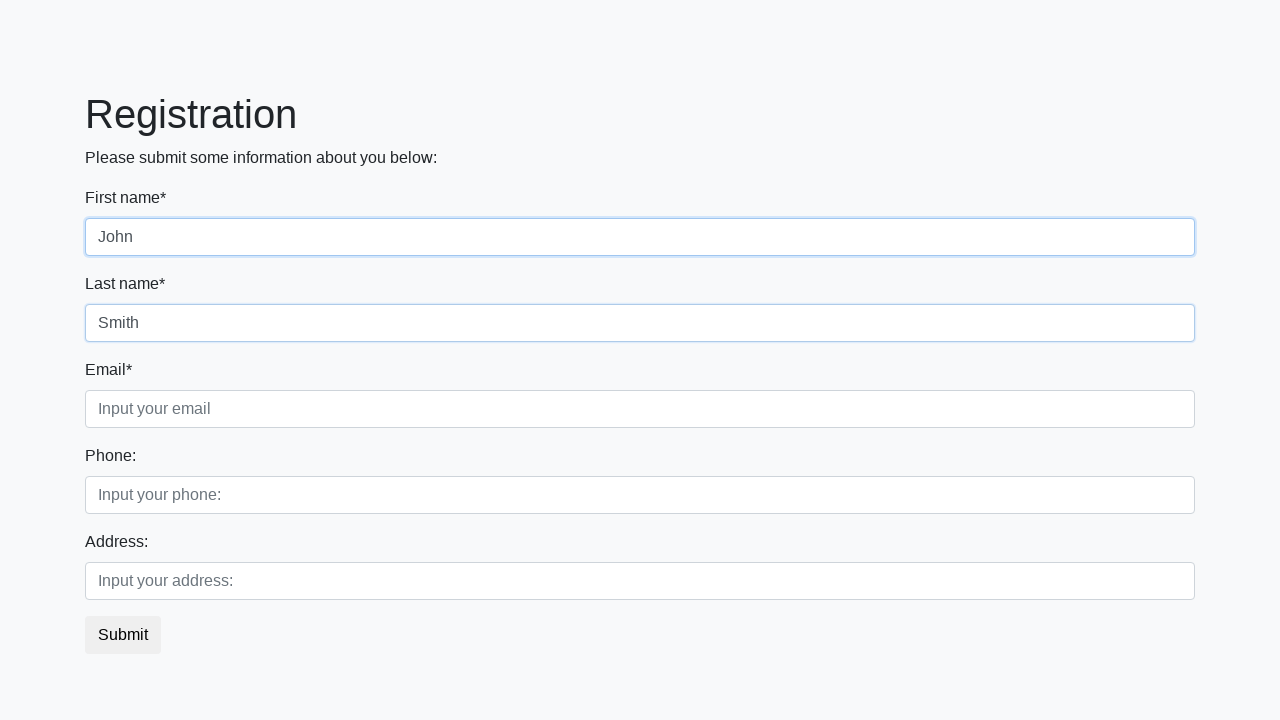

Filled email field with 'john.smith@example.com' on //label[contains(text(), 'Email')]//..//input
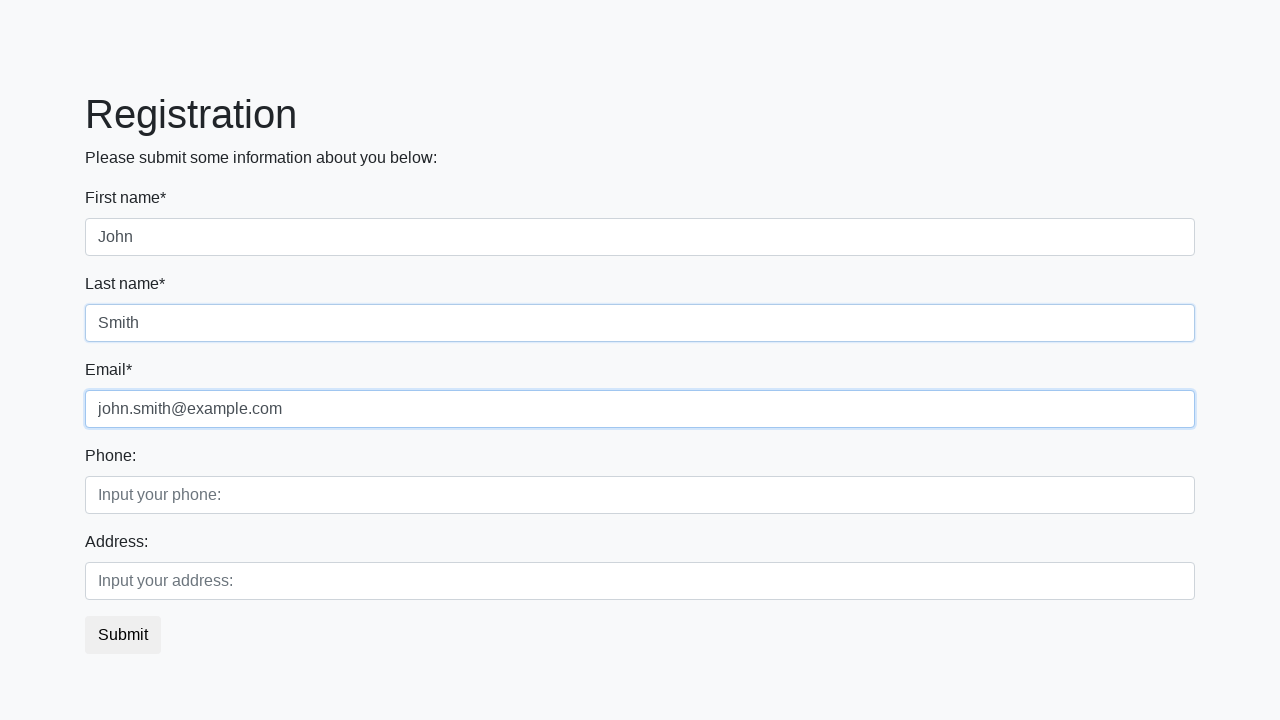

Clicked submit button to register at (123, 635) on button.btn
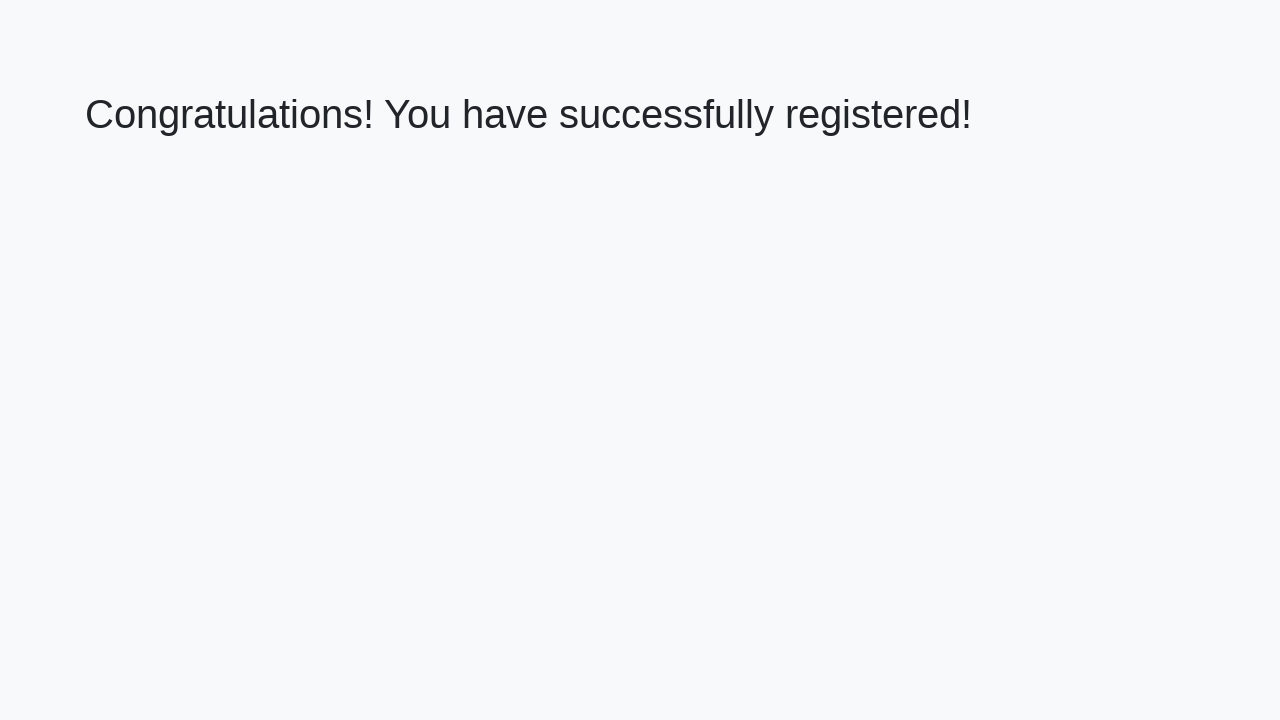

Success message heading loaded
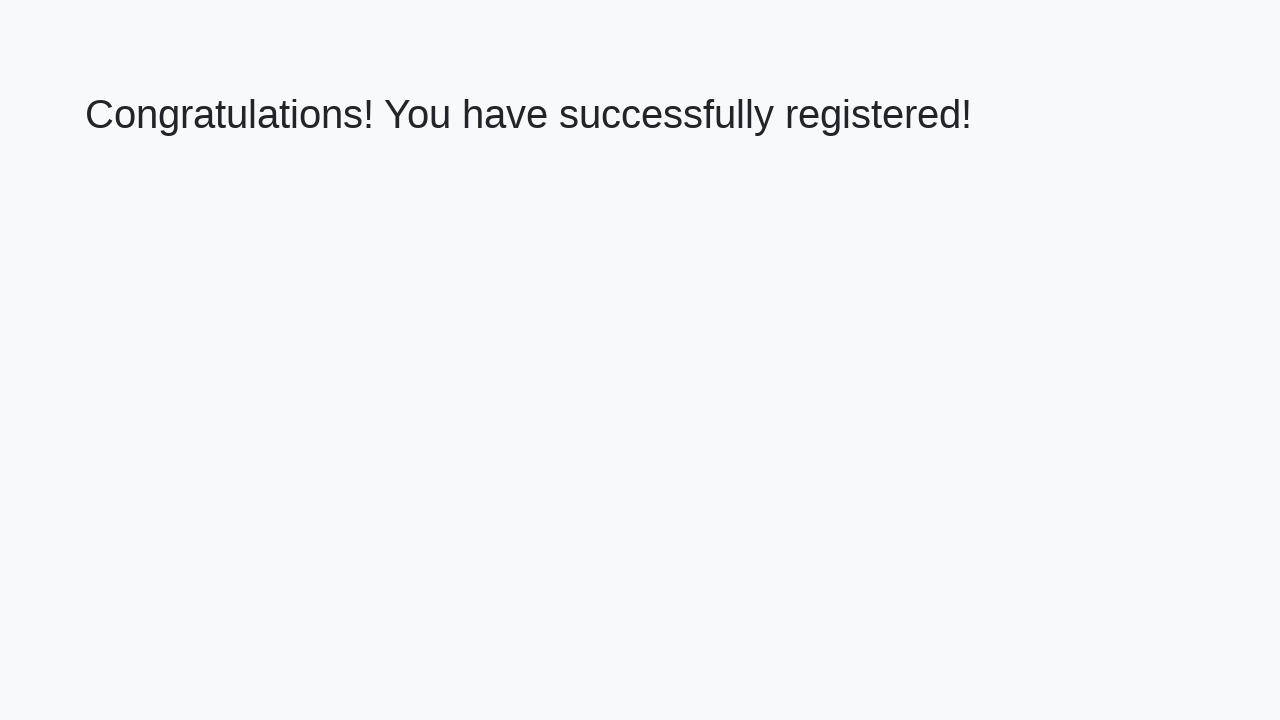

Retrieved success message text
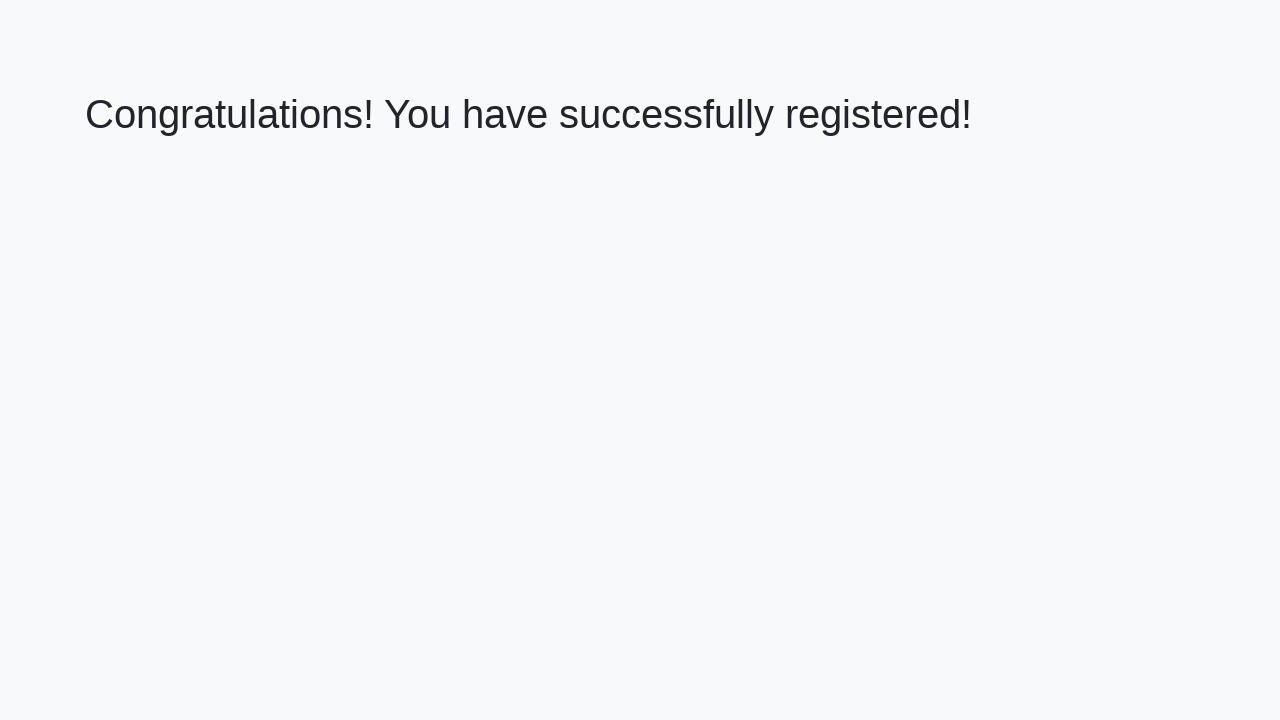

Verified success message: 'Congratulations! You have successfully registered!'
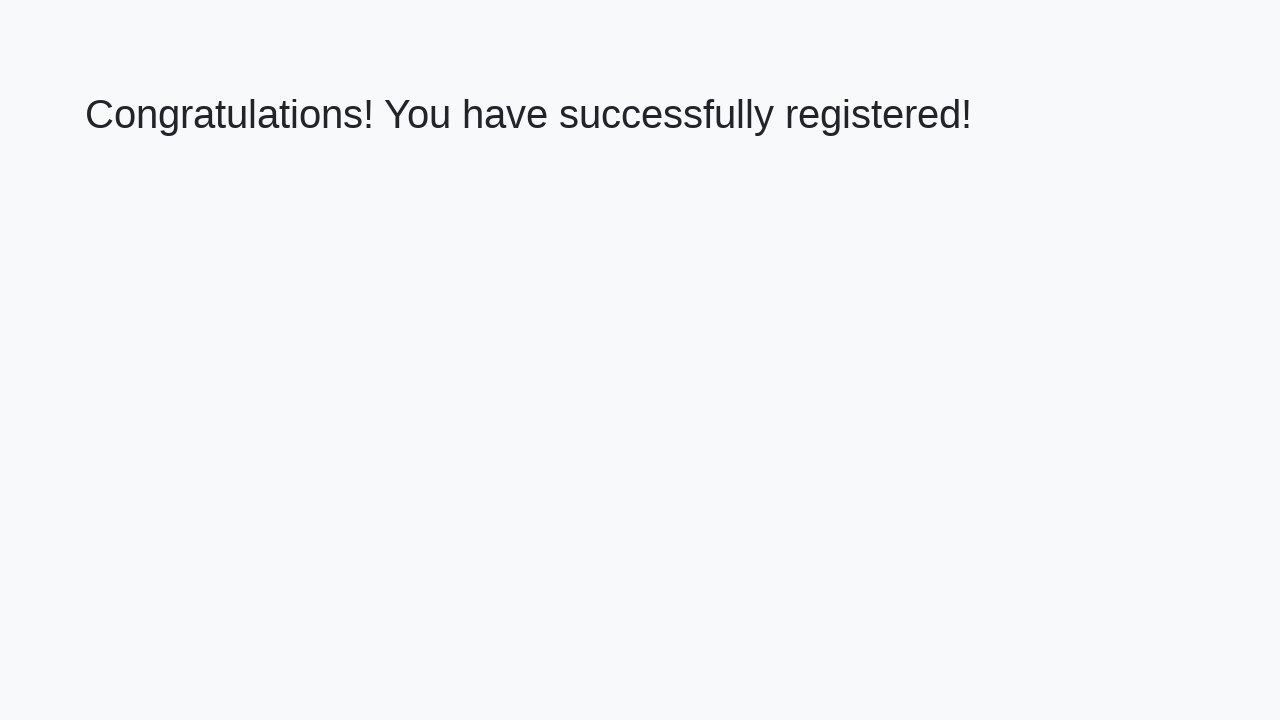

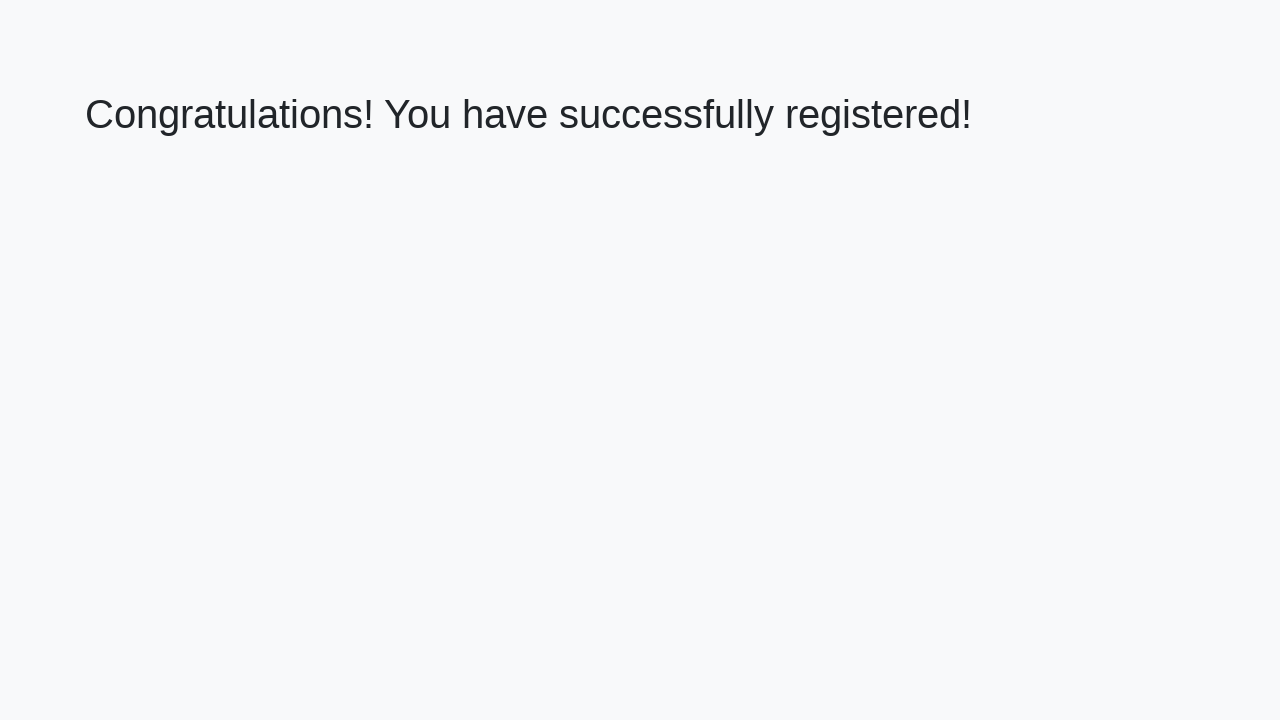